Tests adding products to cart by searching for items, filtering results, and clicking add to cart buttons for specific vegetables

Starting URL: https://rahulshettyacademy.com/seleniumPractise/#/

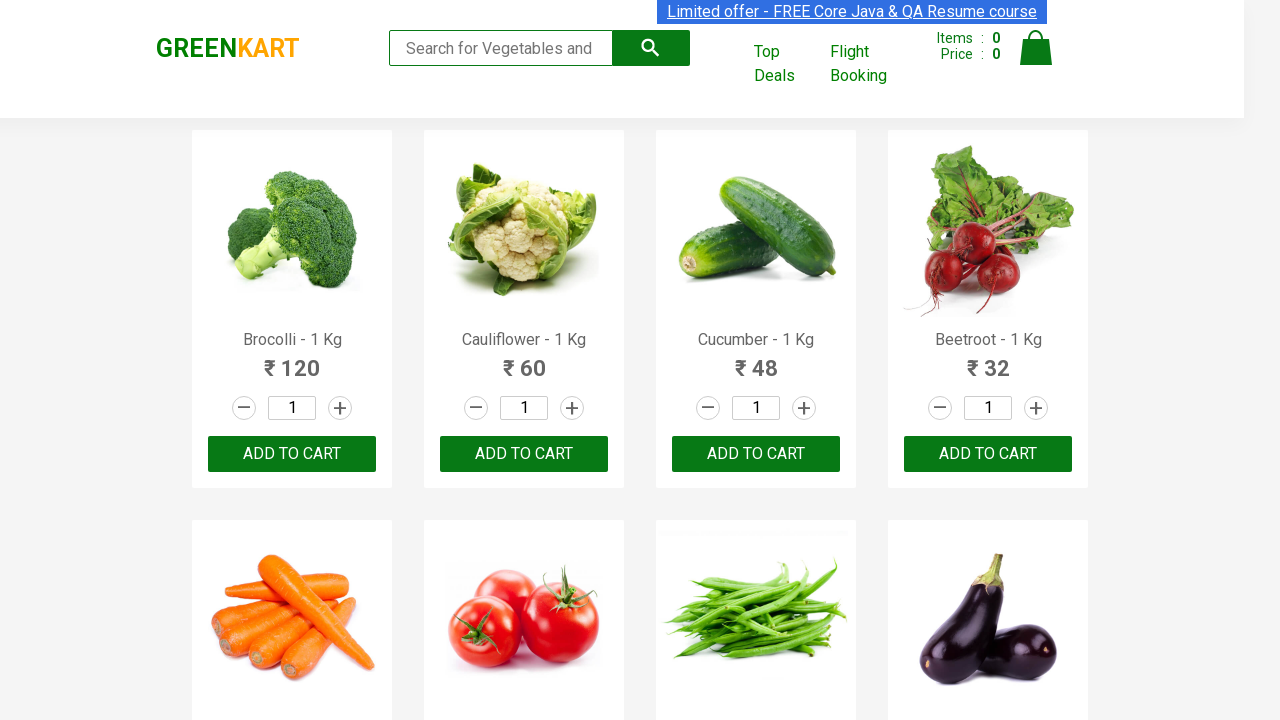

Filled search box with 'ca' to filter vegetables on input.search-keyword
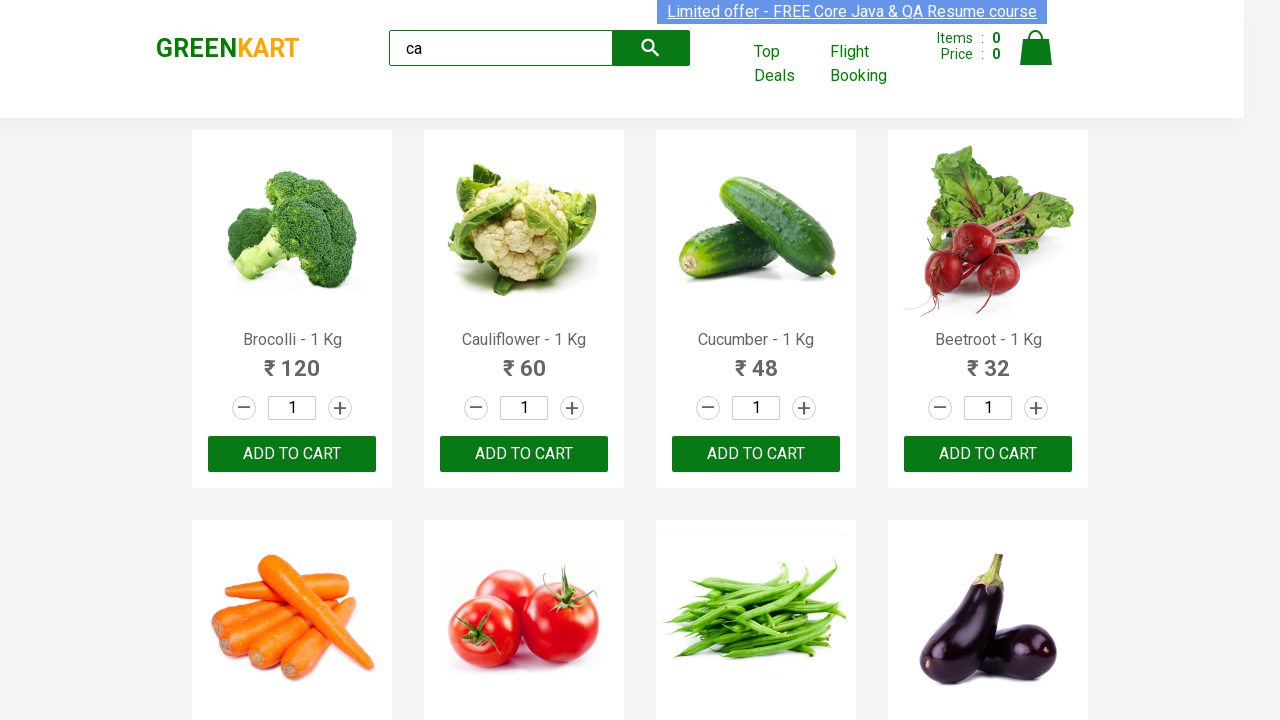

Waited for products to filter by search term
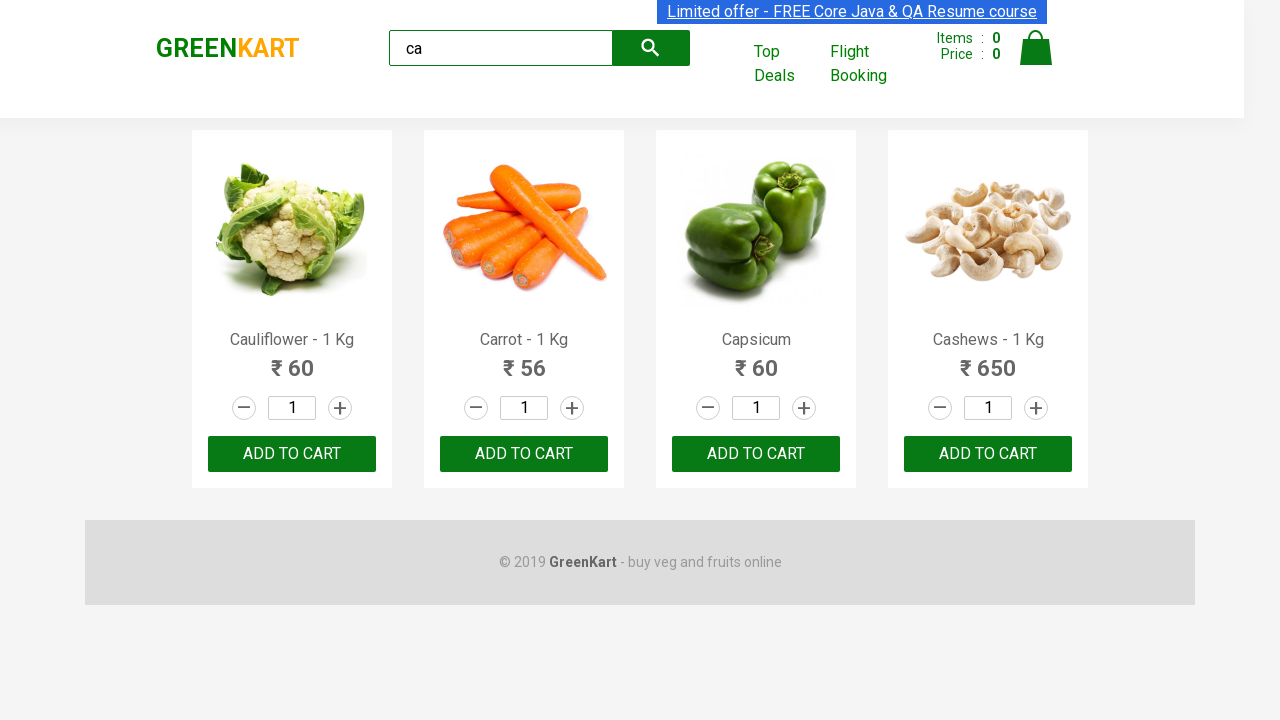

Verified that filtered products are now visible
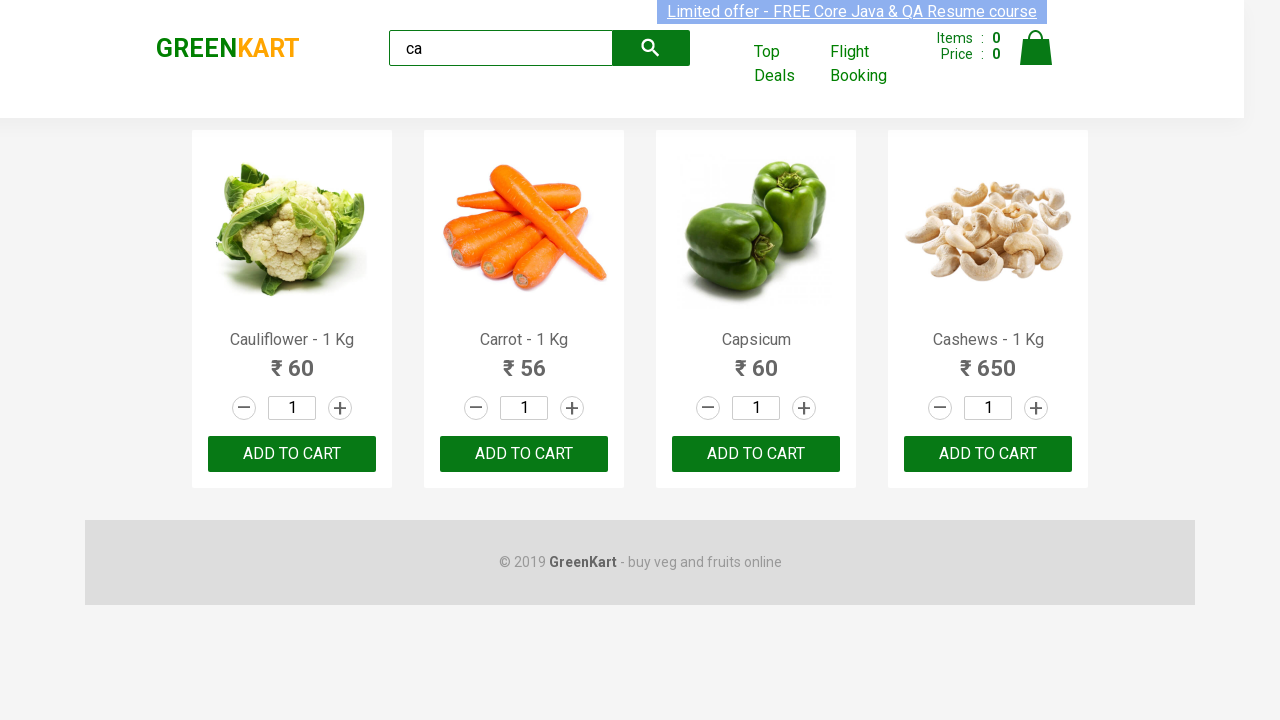

Clicked ADD TO CART button on the third product at (756, 454) on .products .product >> nth=2 >> text=ADD TO CART
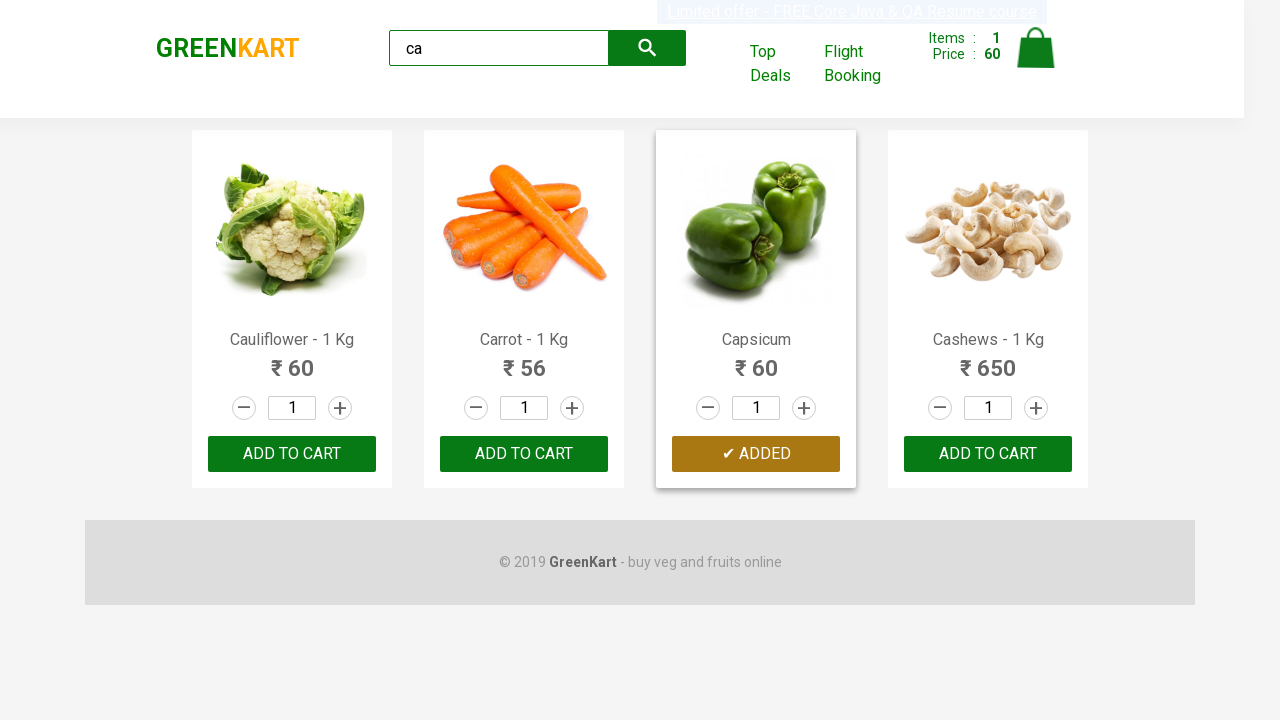

Retrieved all product elements from the filtered list
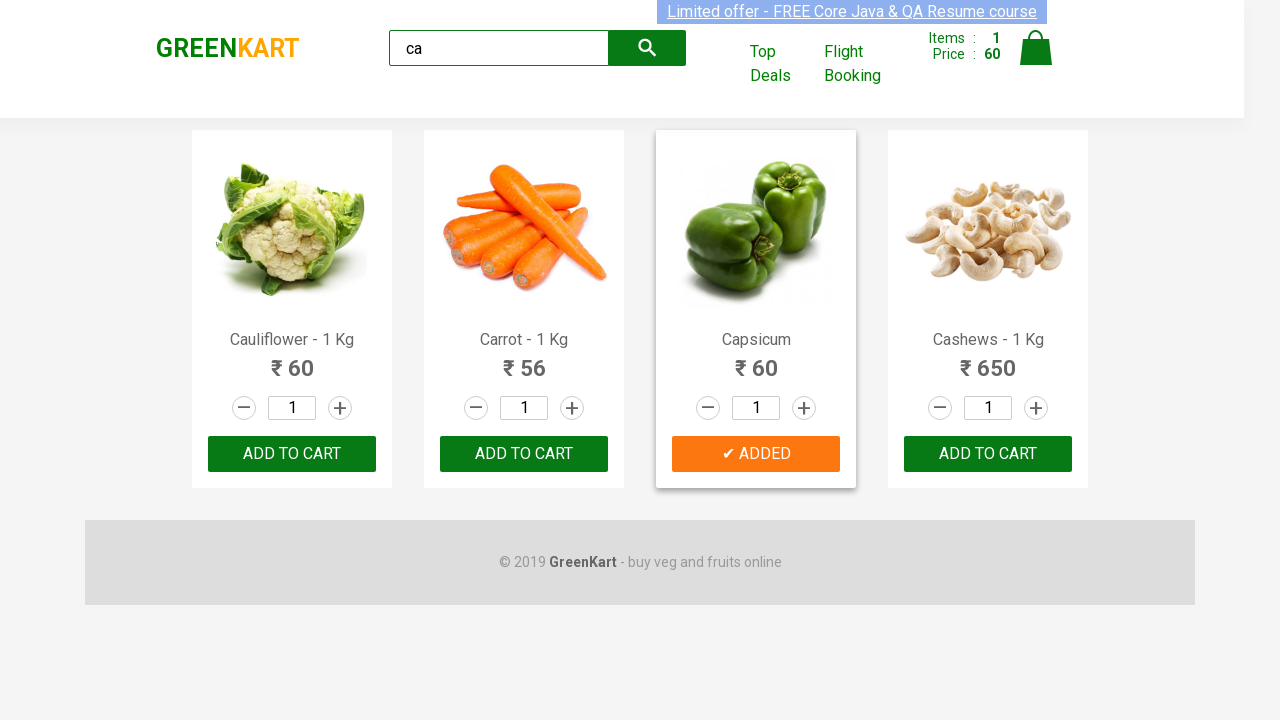

Retrieved product name: Cauliflower - 1 Kg
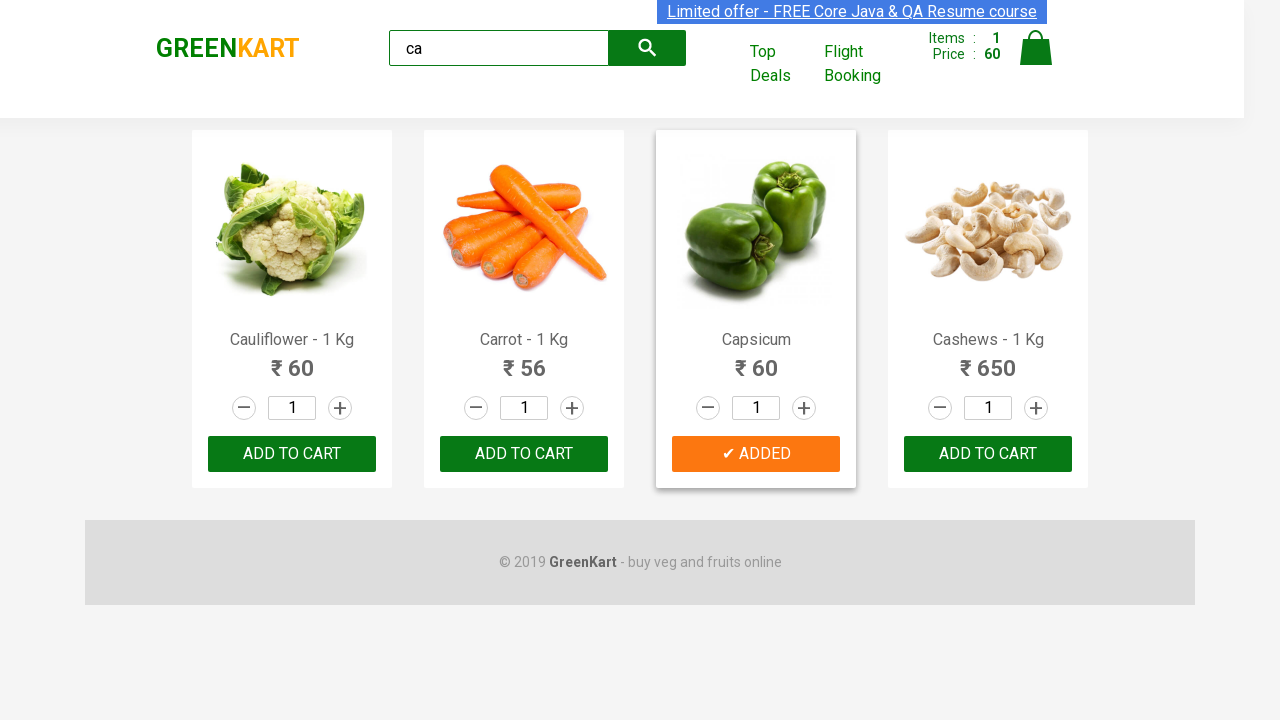

Retrieved product name: Carrot - 1 Kg
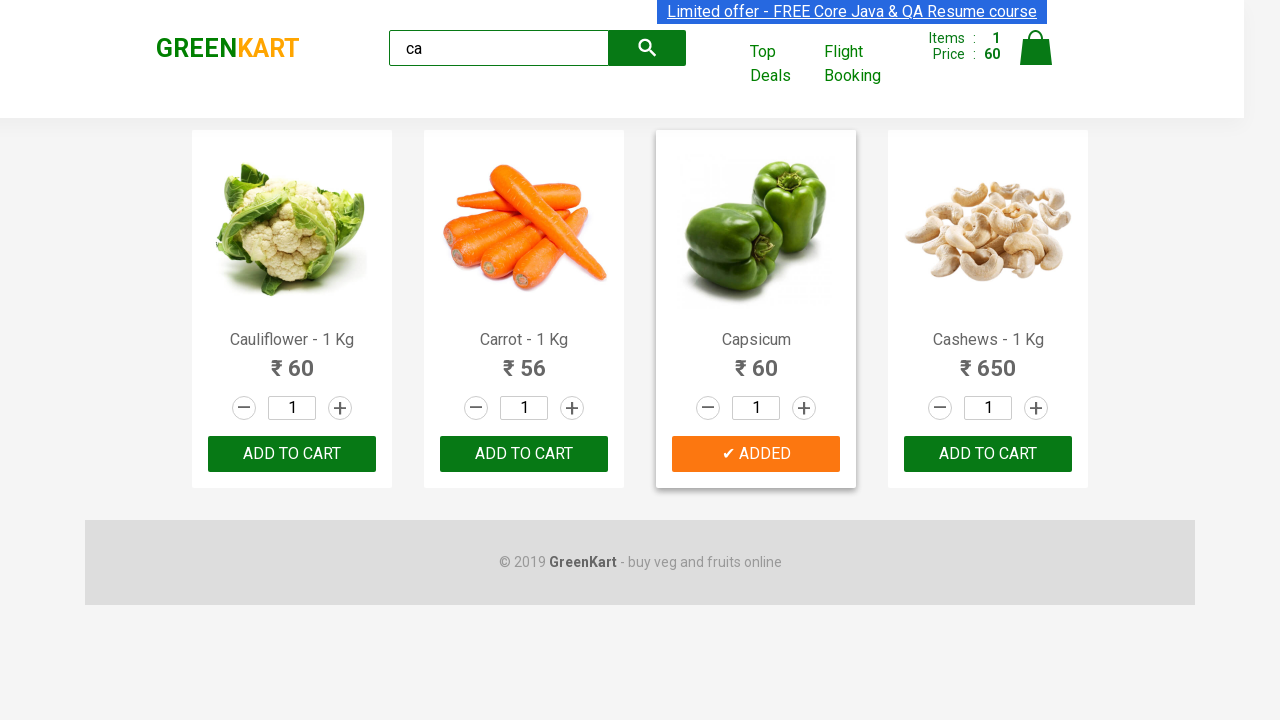

Retrieved product name: Capsicum
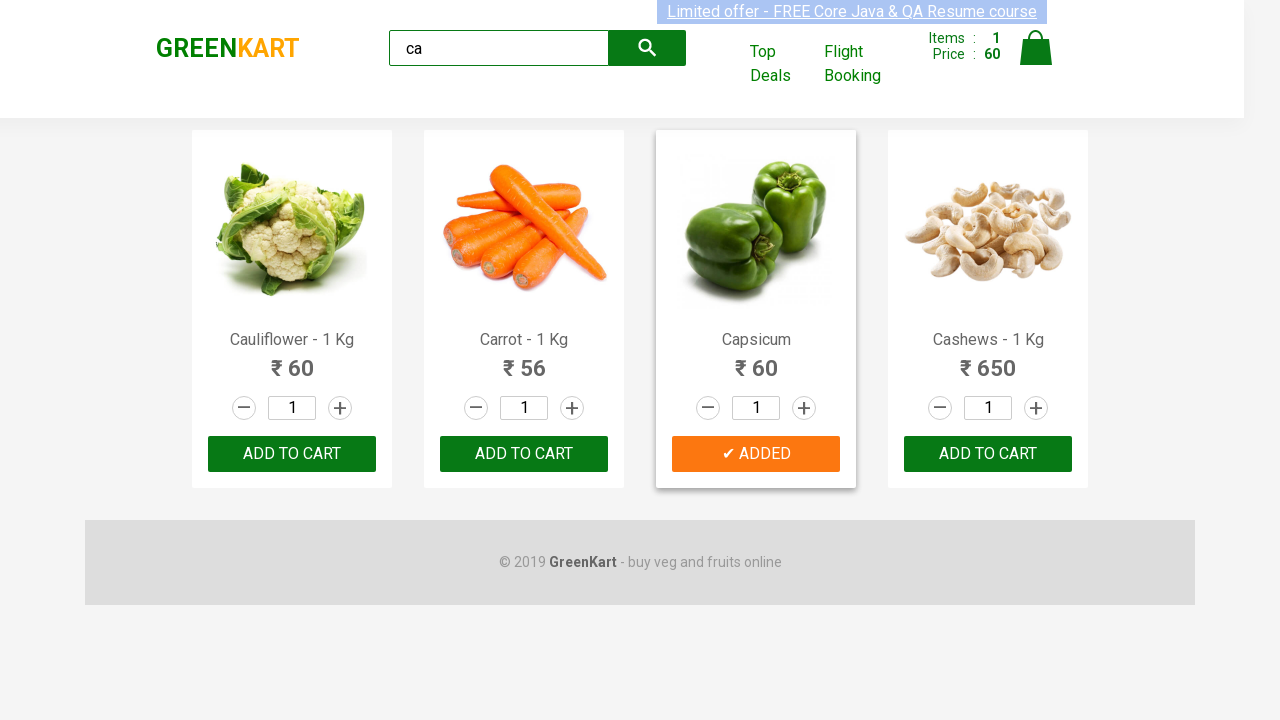

Retrieved product name: Cashews - 1 Kg
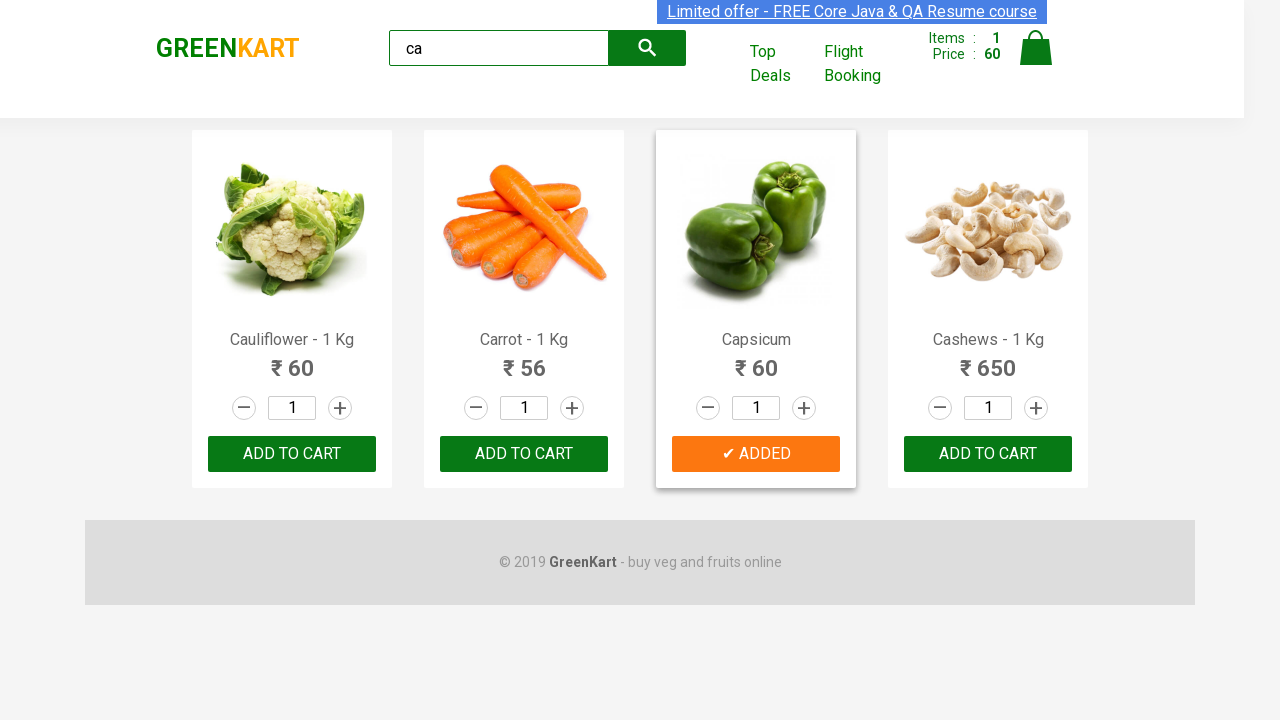

Clicked ADD TO CART button for Cashews product at (988, 454) on .products .product >> nth=3 >> button
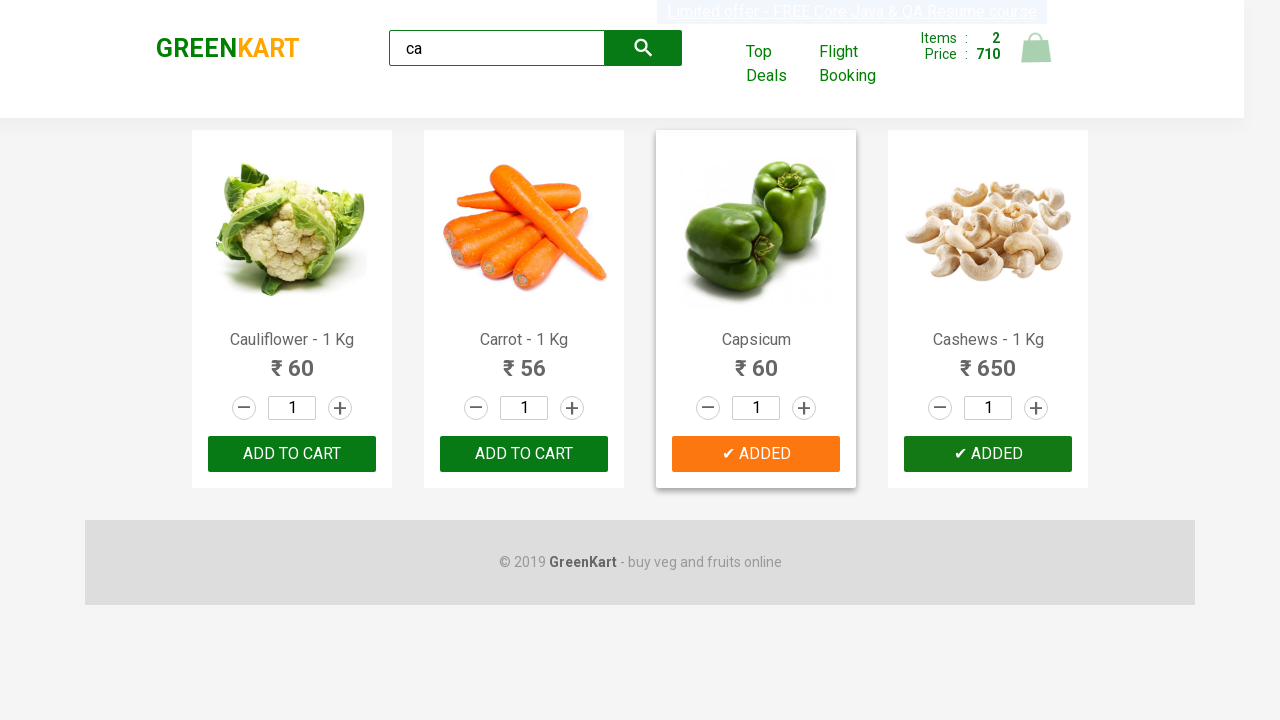

Verified brand text element is present
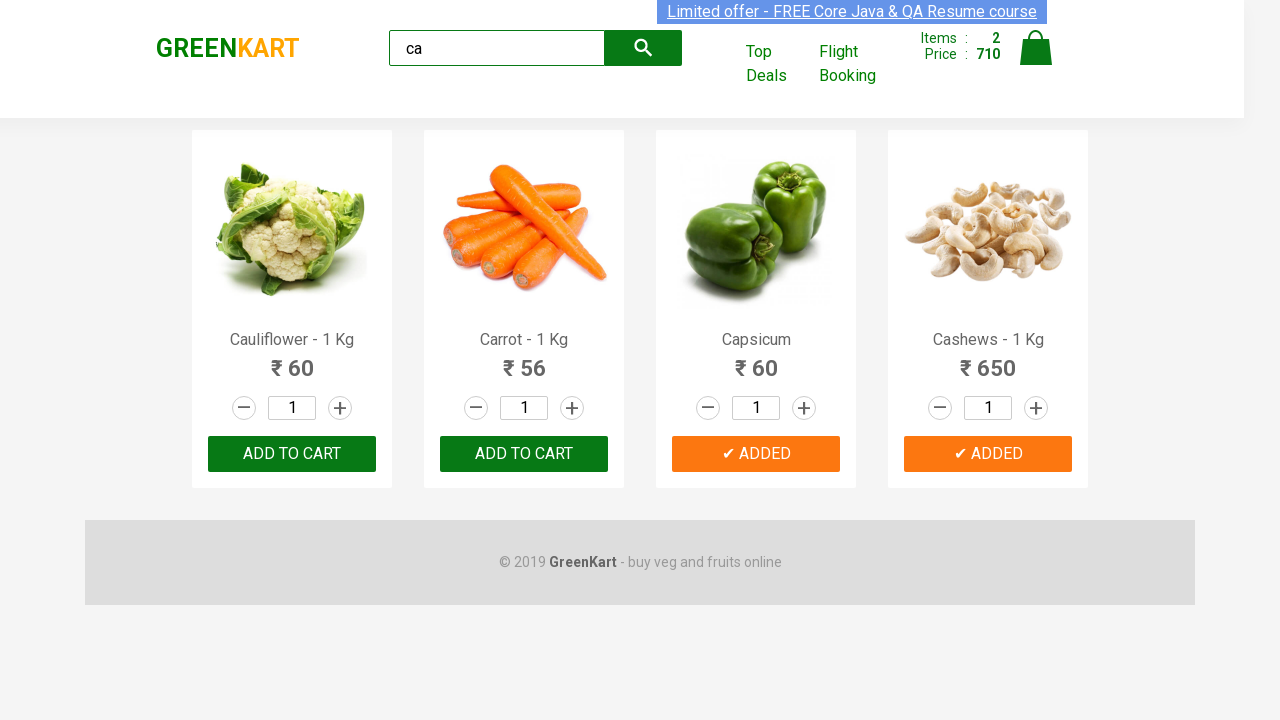

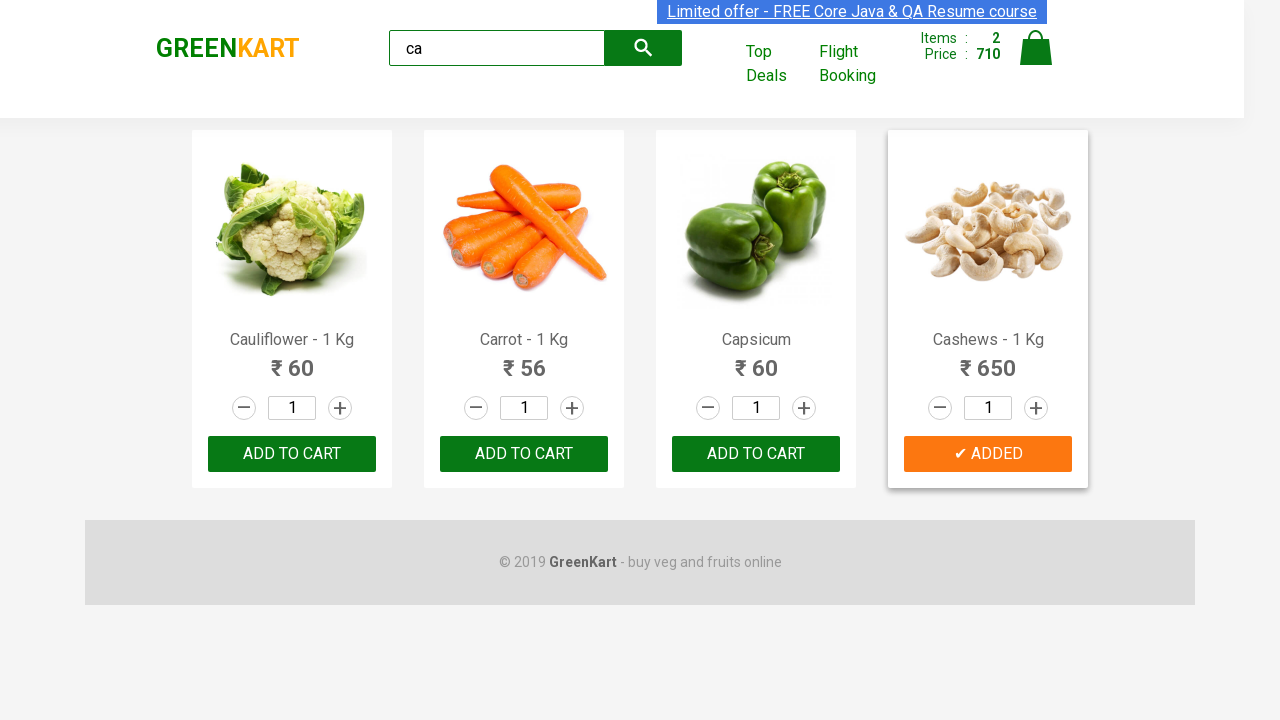